Tests the feedback form submission by clicking the Feedback link, filling in name, email, subject, and comment fields, then submitting and verifying the confirmation message contains the submitted name.

Starting URL: http://zero.webappsecurity.com/index.html

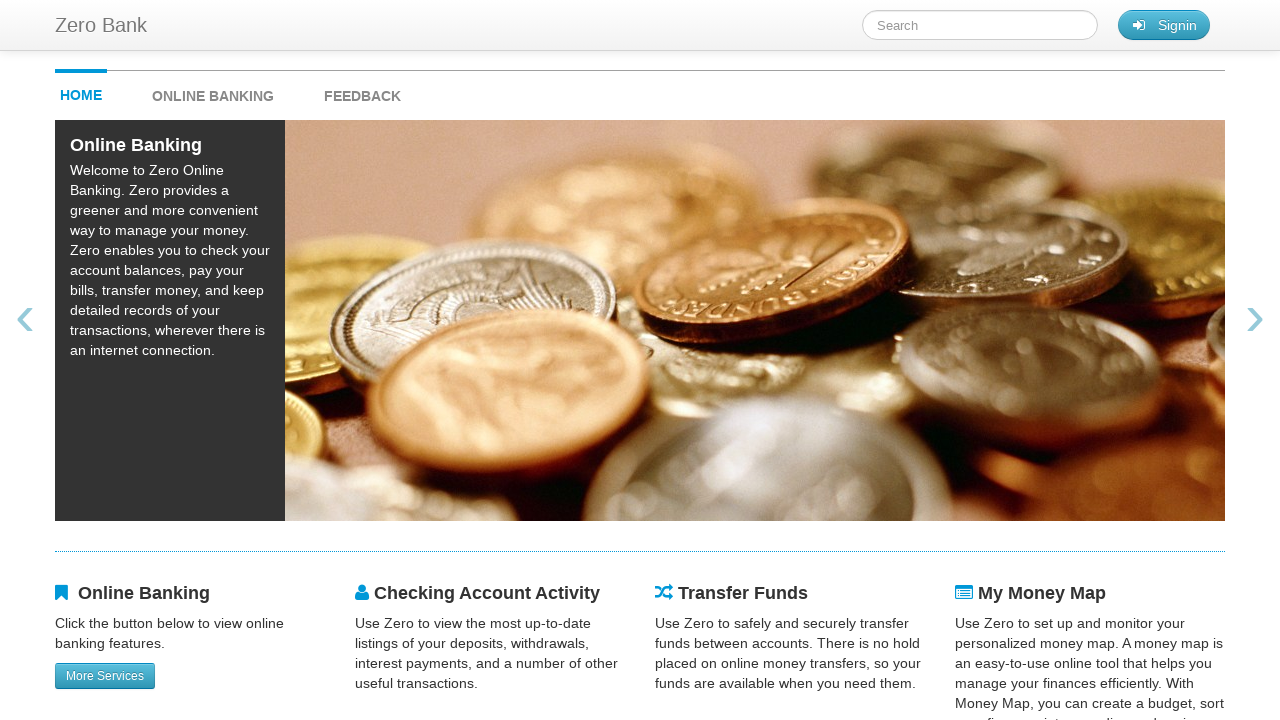

Clicked on Feedback link at (362, 96) on xpath=//strong[text()='Feedback']
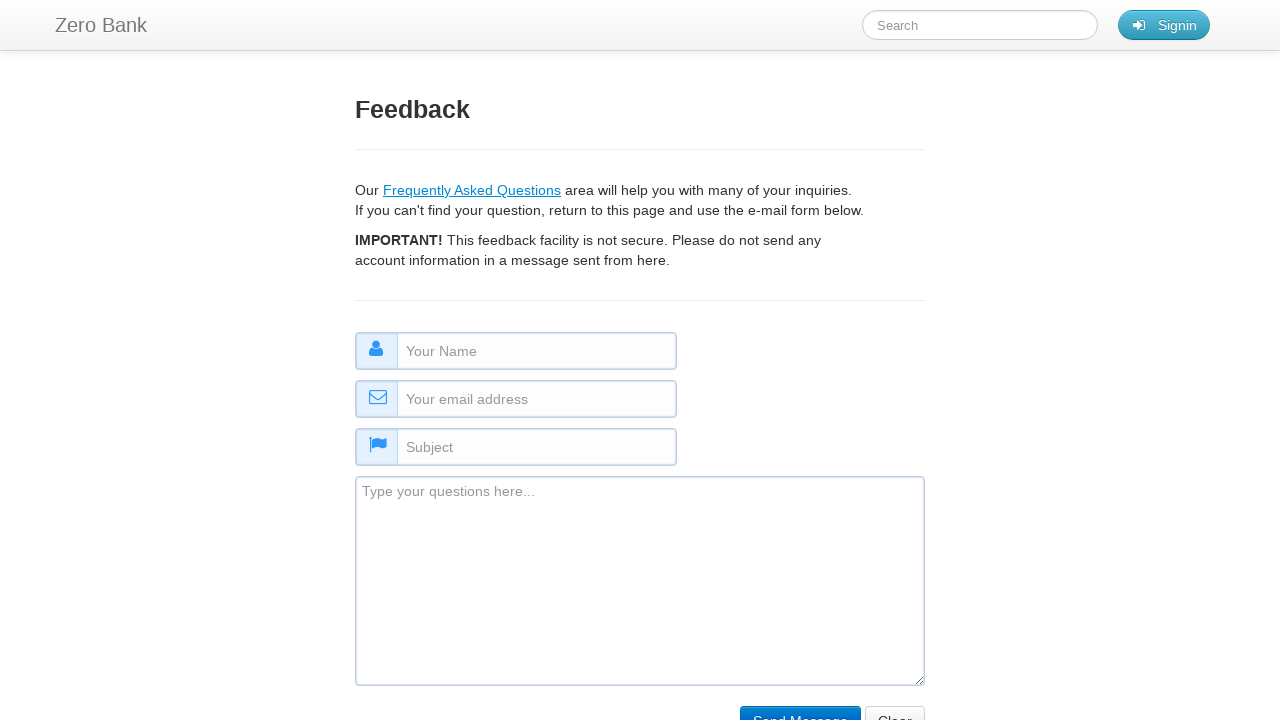

Filled name field with 'Prem' on #name
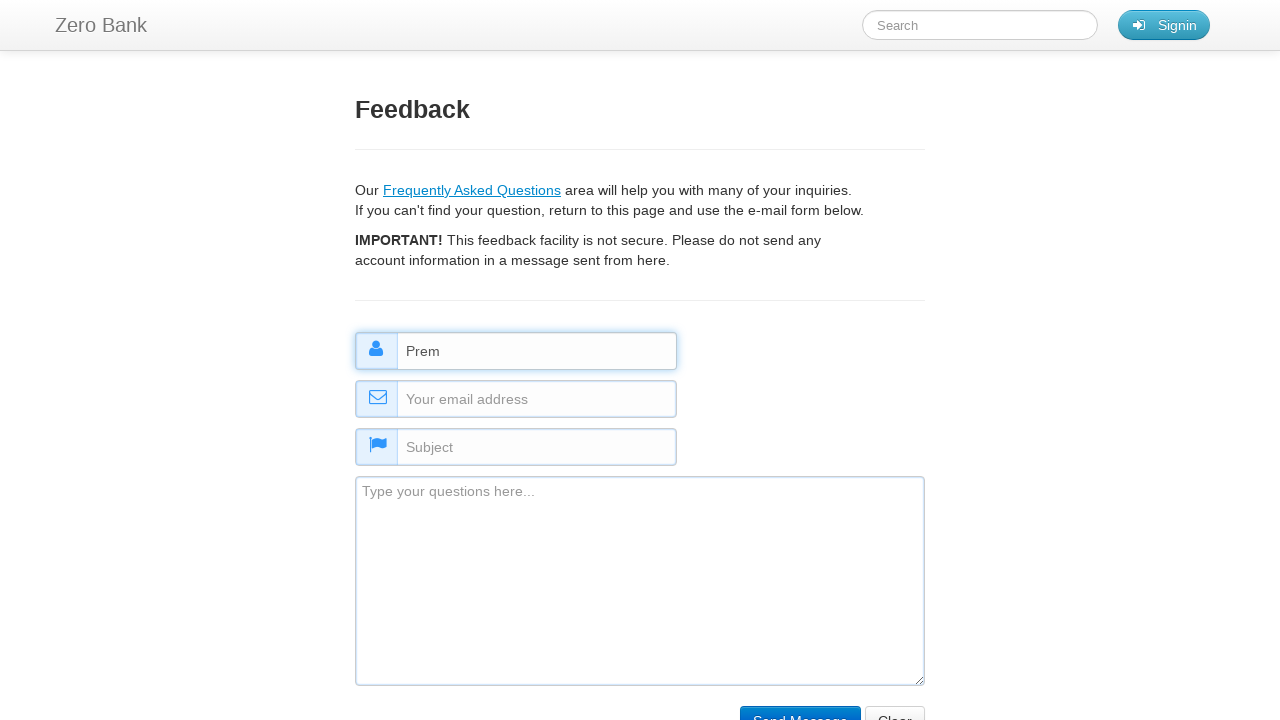

Filled email field with 'prem@gmail.com' on #email
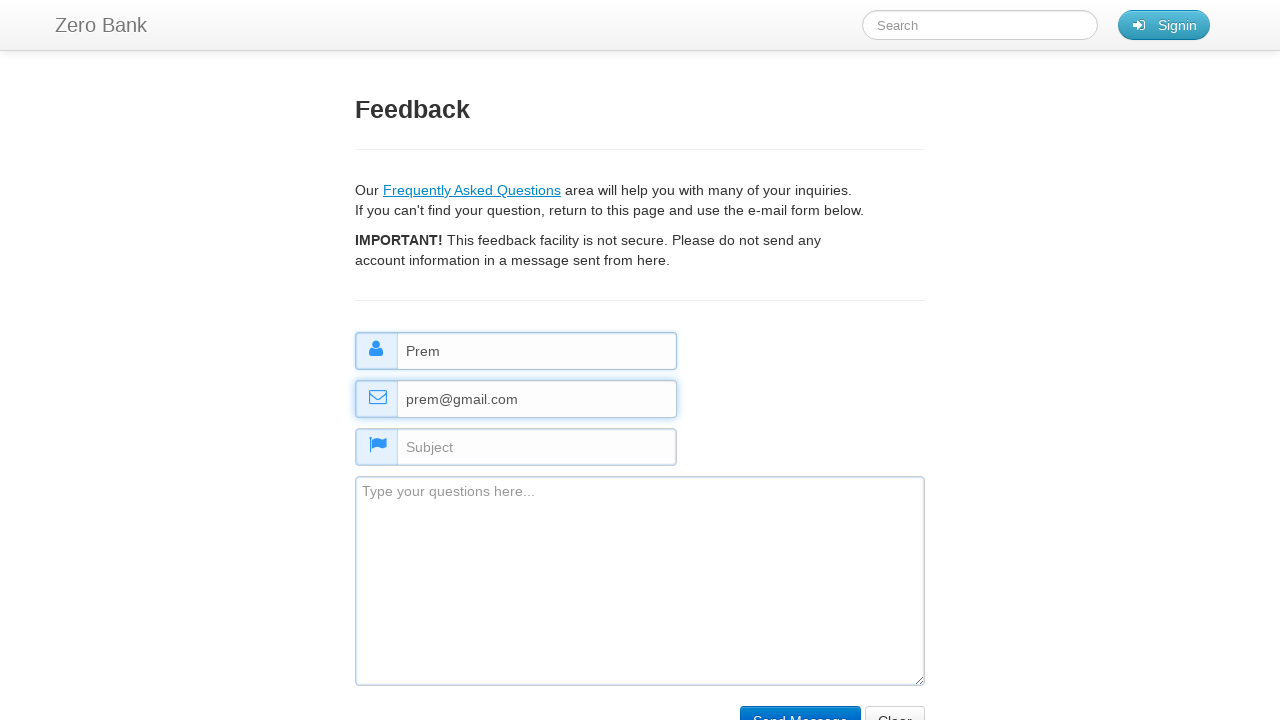

Filled subject field with 'login issue' on #subject
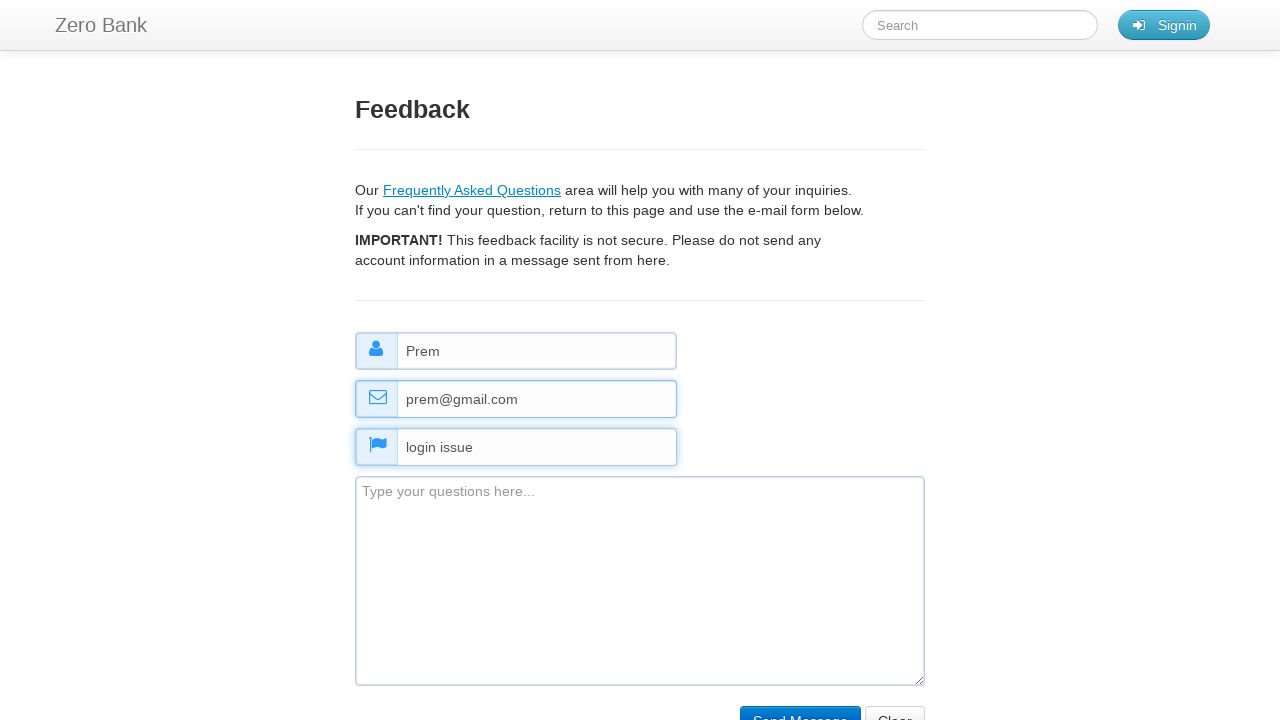

Filled comment field with 'login not working' on #comment
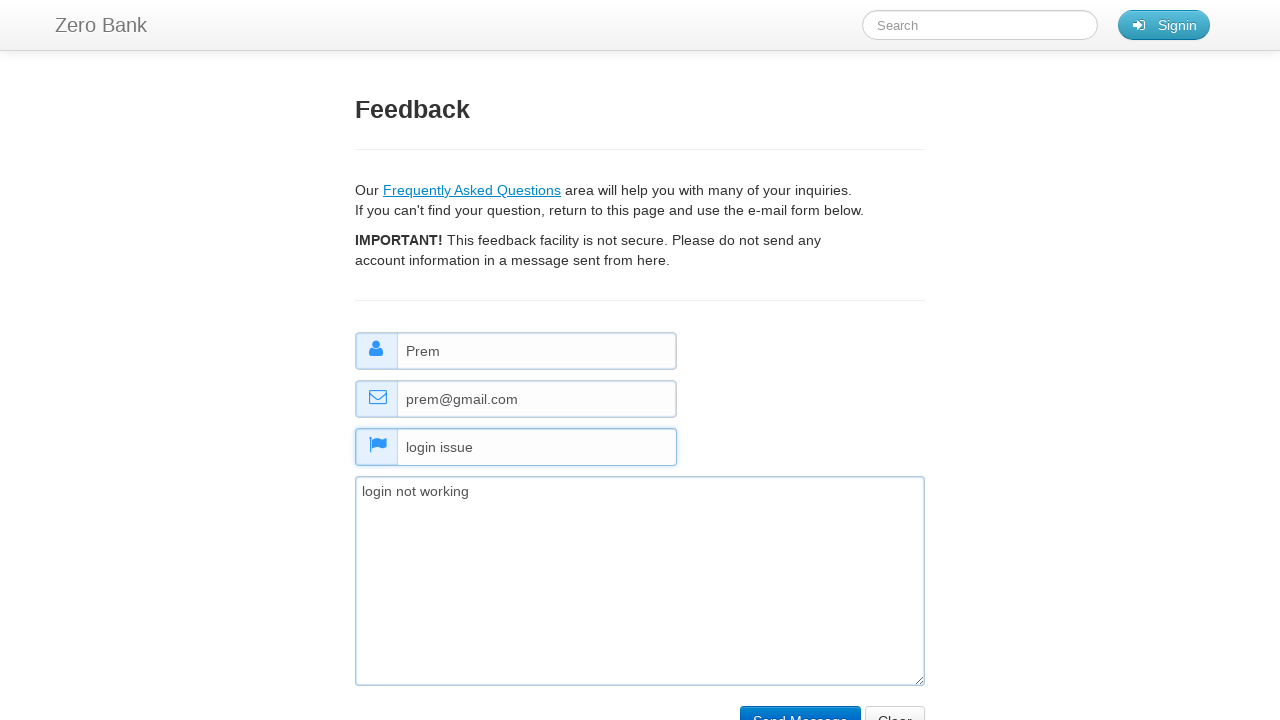

Clicked submit button to submit feedback form at (800, 705) on input[name='submit']
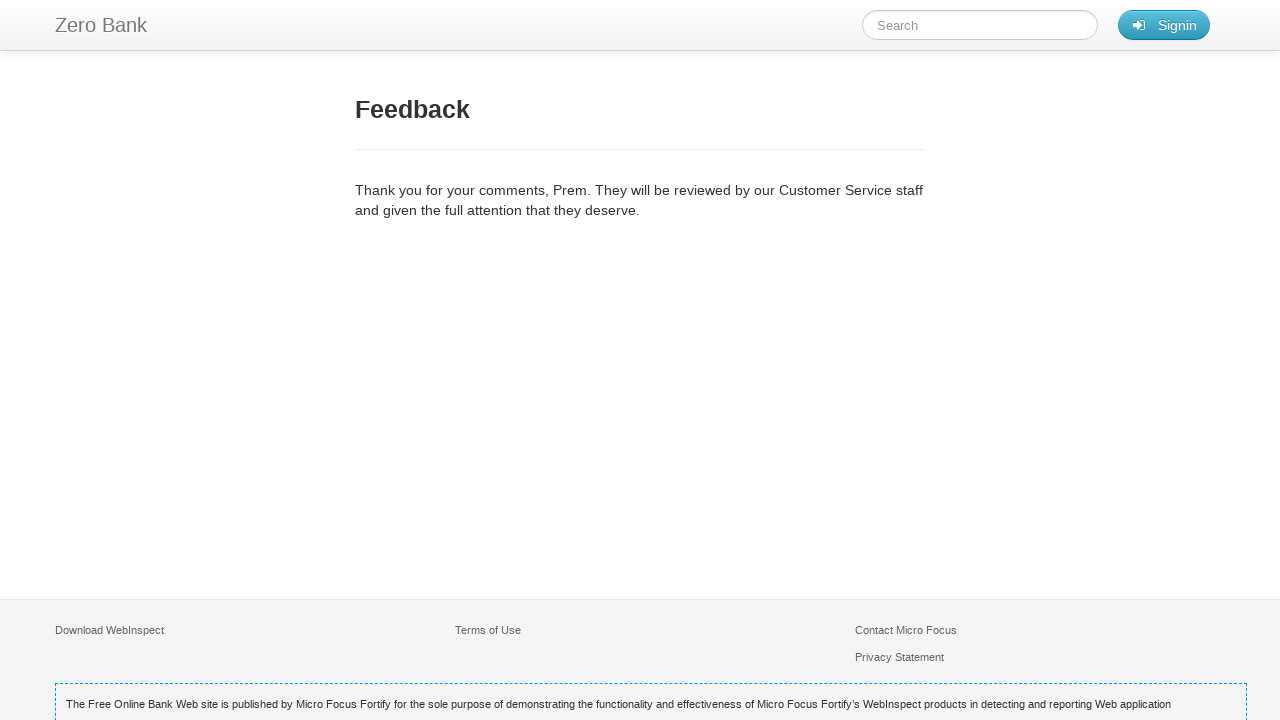

Confirmation message container loaded
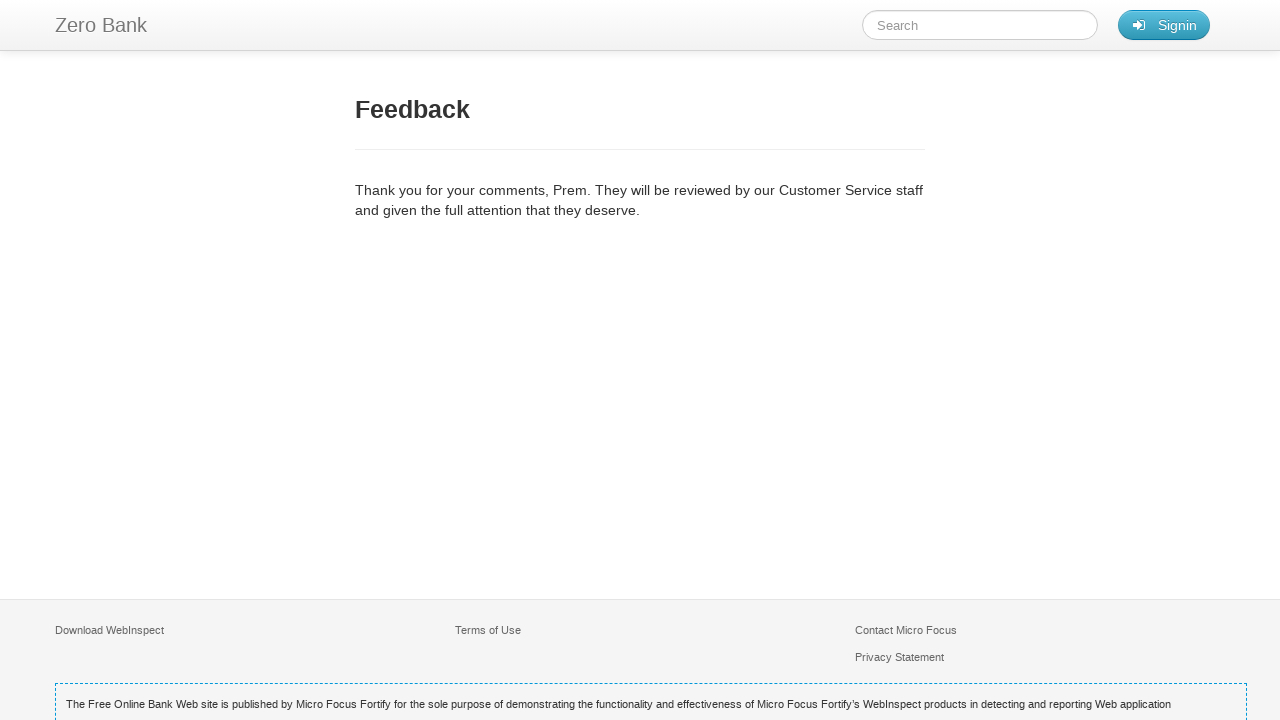

Retrieved confirmation message text
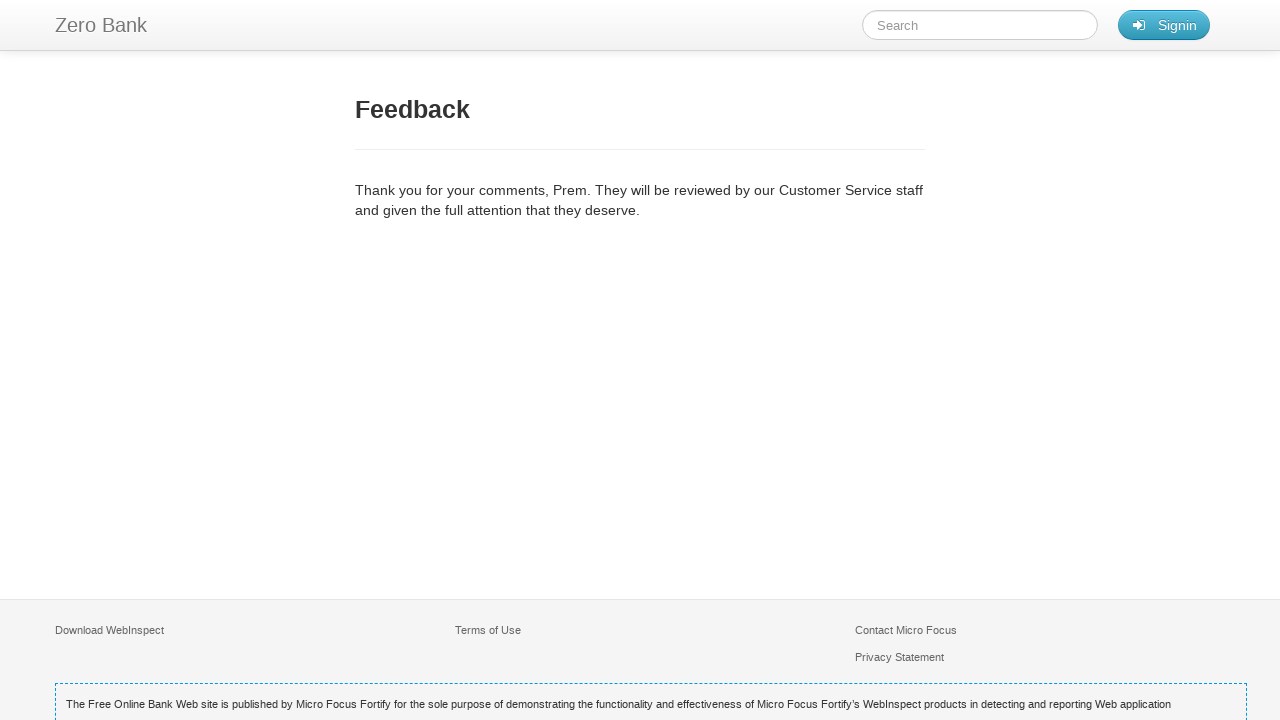

Verified that confirmation message contains 'Prem'
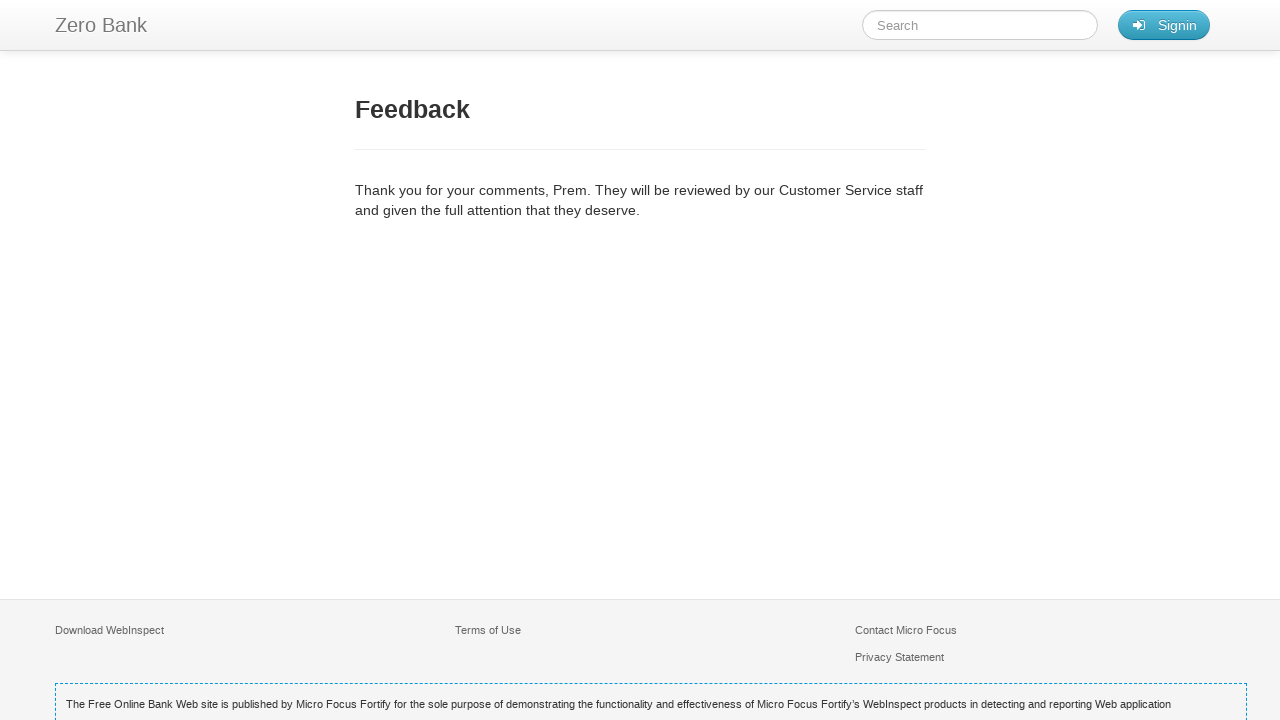

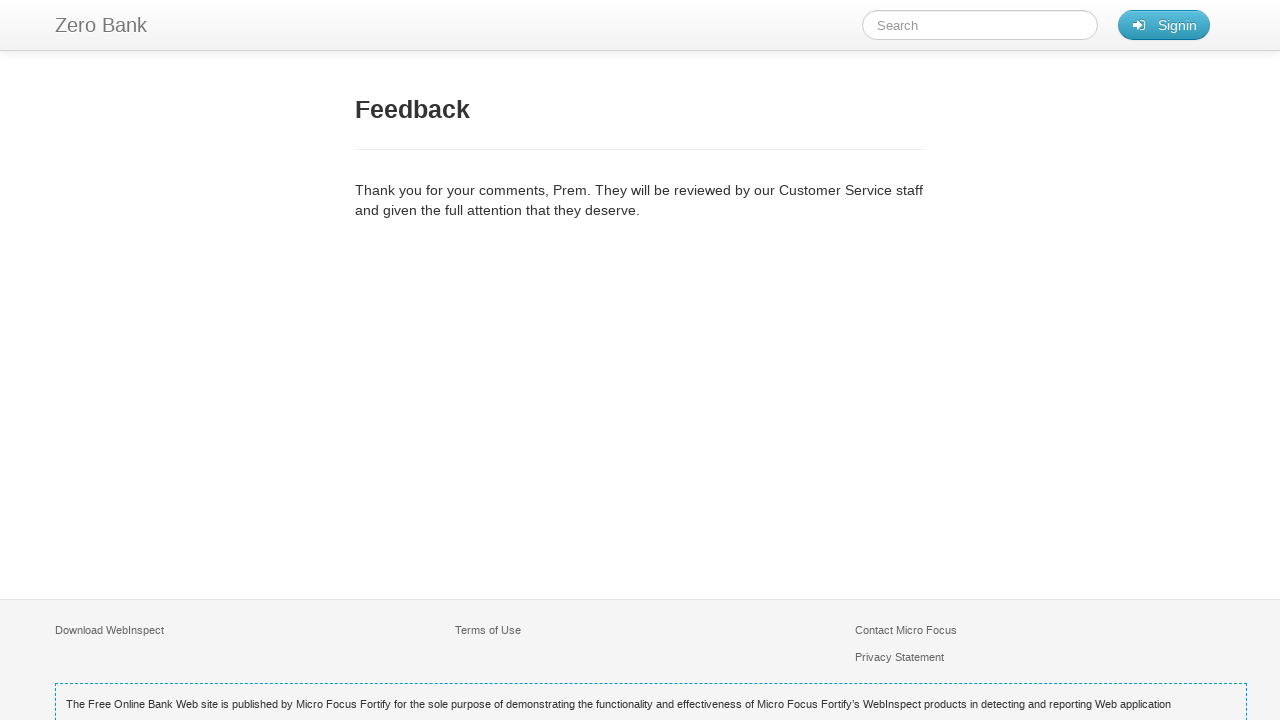